Tests checkbox functionality by finding all checkboxes in a table and clicking each one to select them

Starting URL: https://testautomationpractice.blogspot.com/

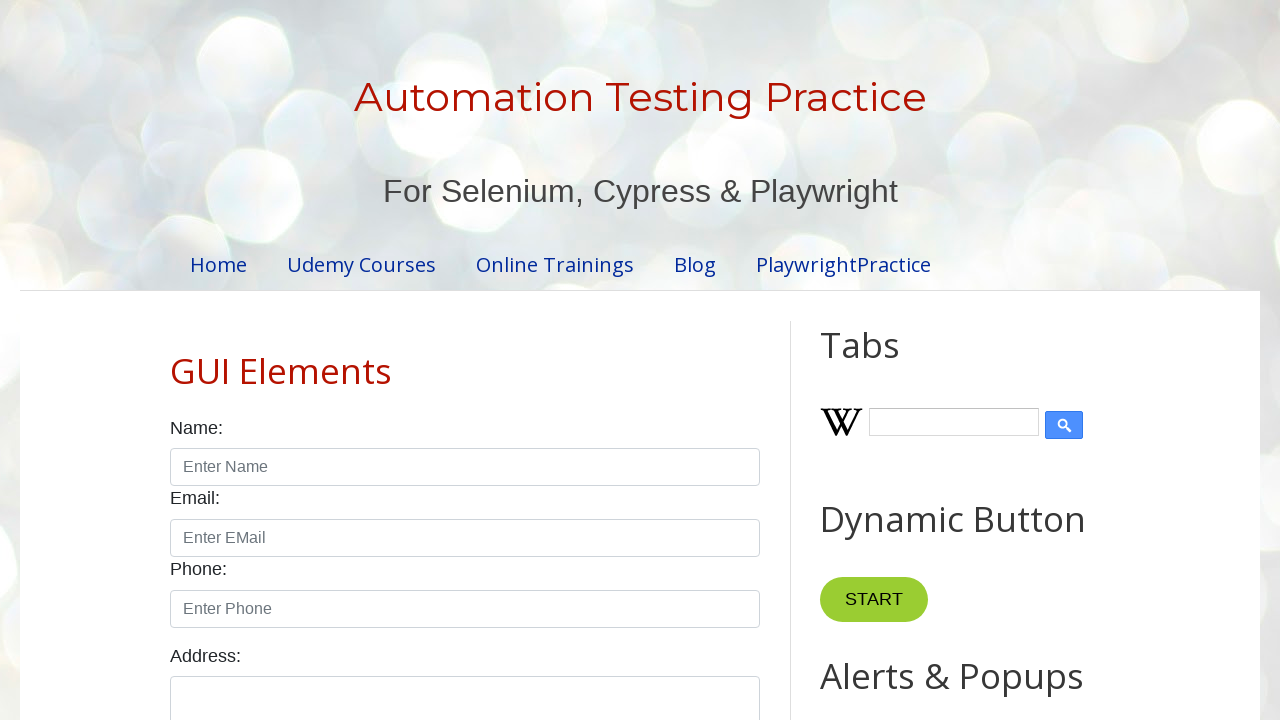

Located all checkboxes in the table
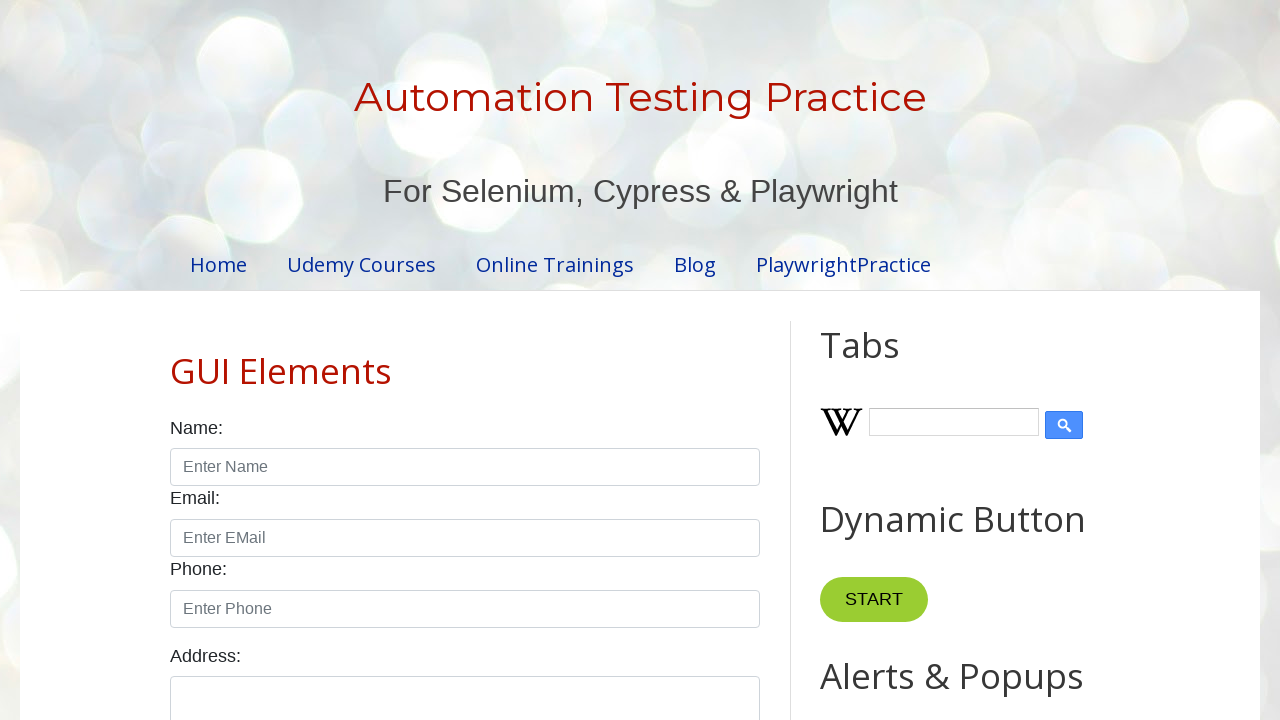

Found 5 checkboxes in the table
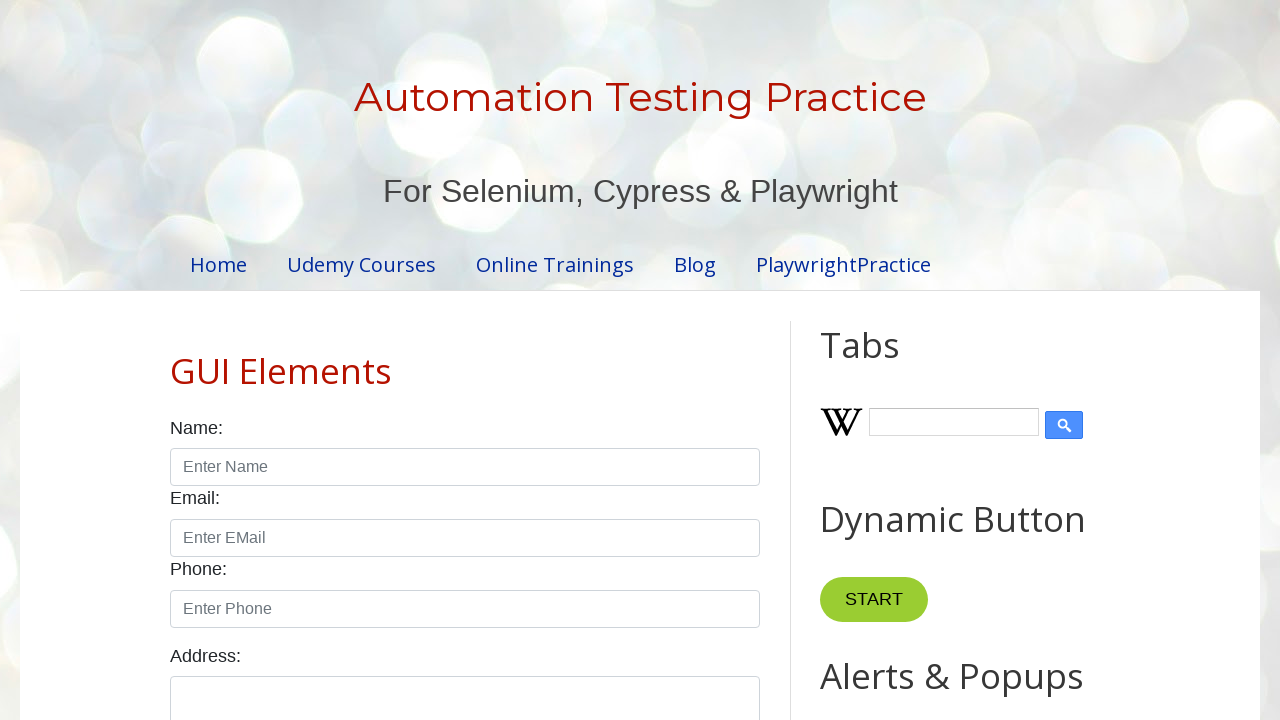

Clicked checkbox 1 of 5 at (651, 361) on xpath=//tr/td/input[@type='checkbox'] >> nth=0
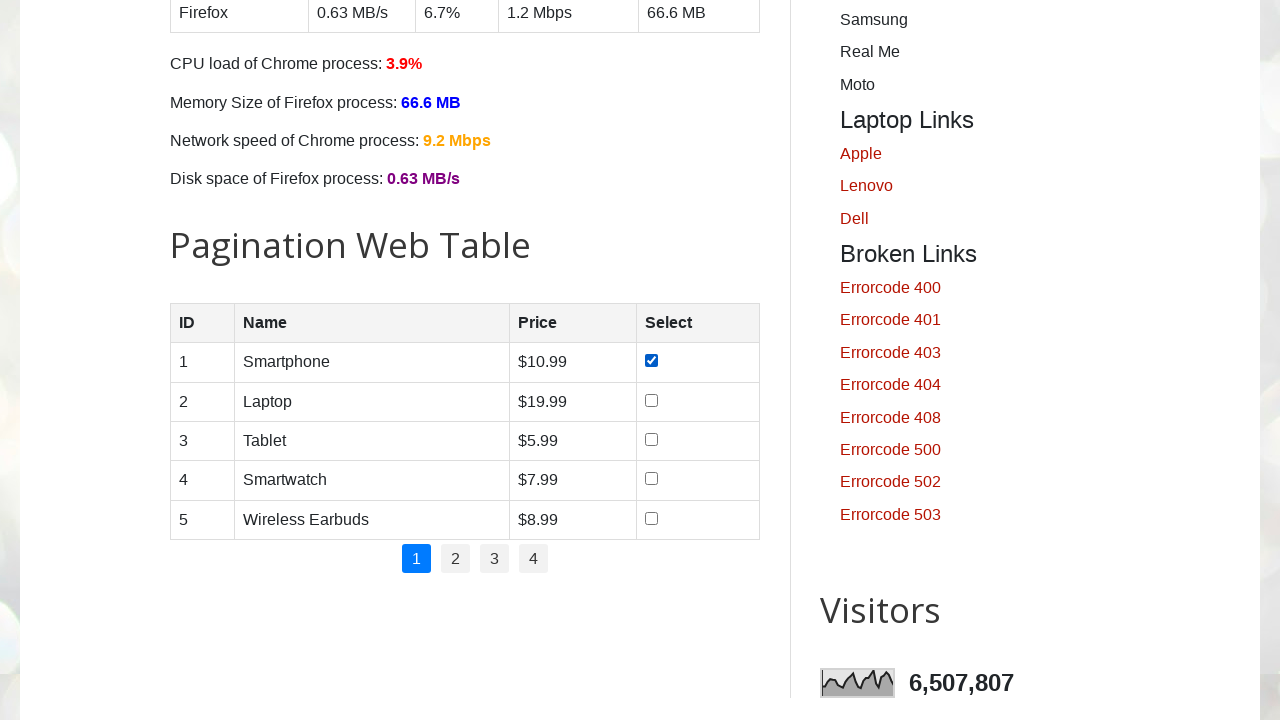

Clicked checkbox 2 of 5 at (651, 400) on xpath=//tr/td/input[@type='checkbox'] >> nth=1
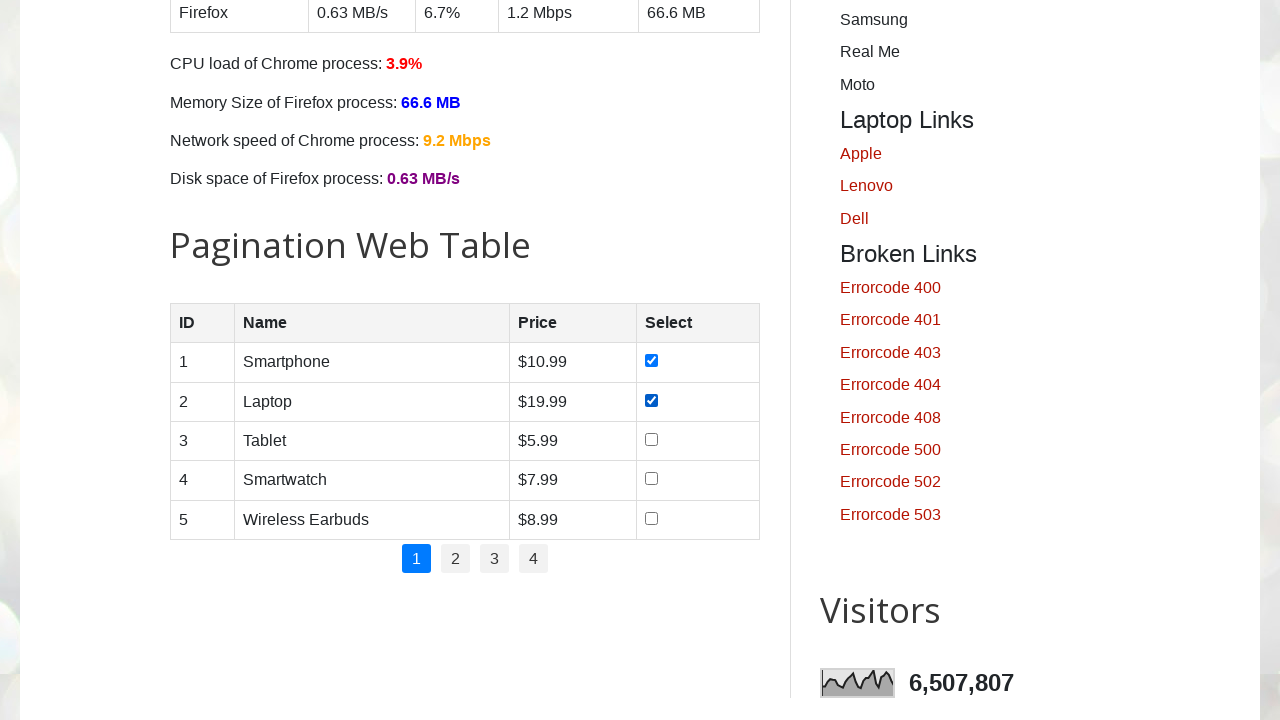

Clicked checkbox 3 of 5 at (651, 439) on xpath=//tr/td/input[@type='checkbox'] >> nth=2
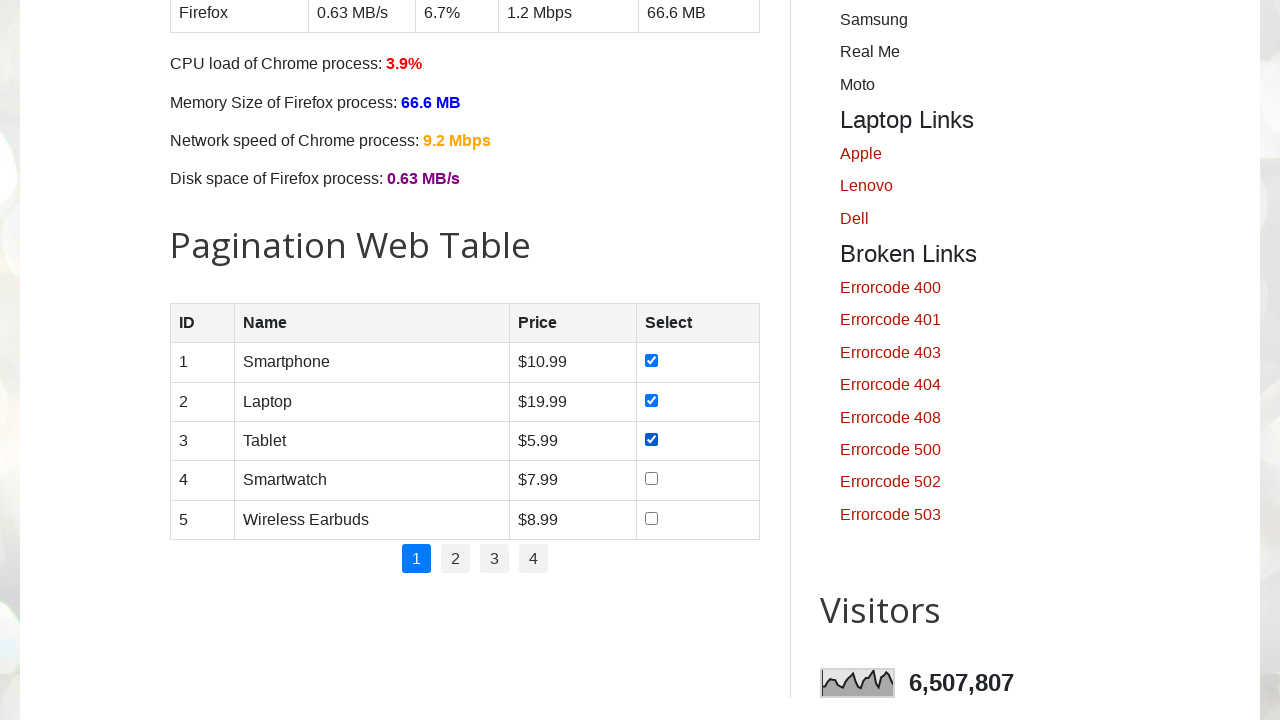

Clicked checkbox 4 of 5 at (651, 479) on xpath=//tr/td/input[@type='checkbox'] >> nth=3
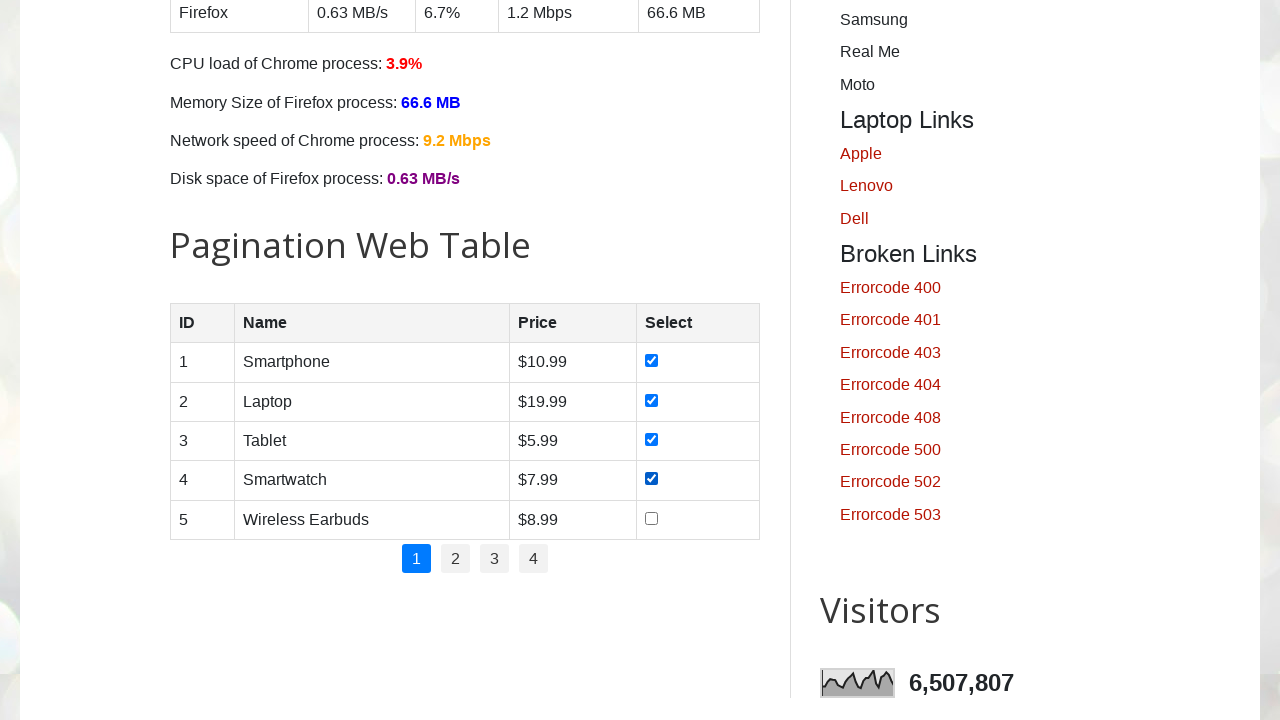

Clicked checkbox 5 of 5 at (651, 518) on xpath=//tr/td/input[@type='checkbox'] >> nth=4
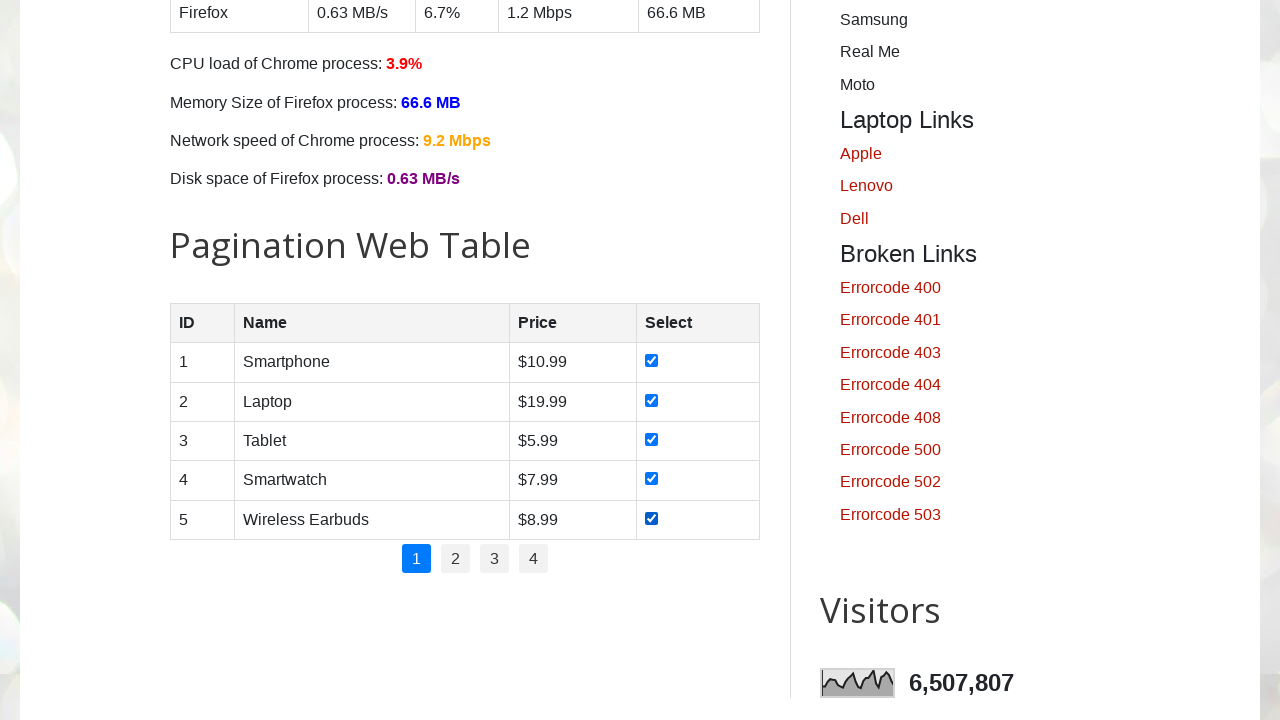

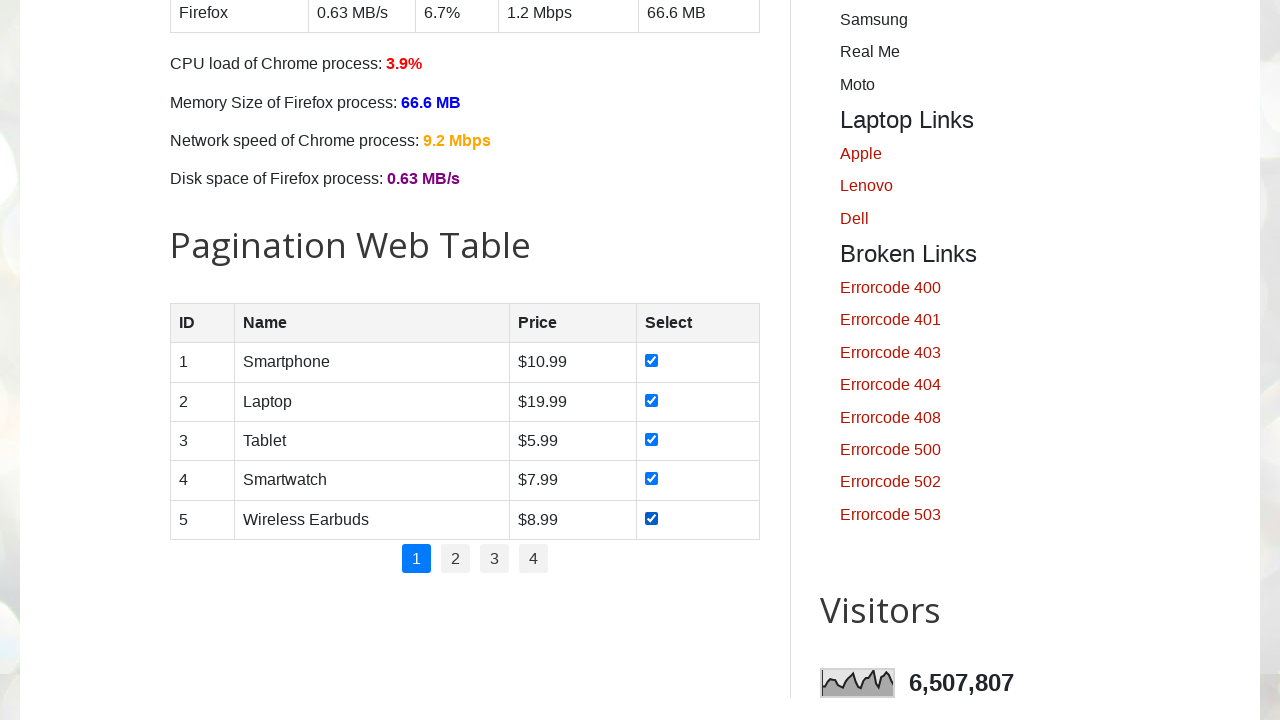